Tests automation practice page by clicking a checkbox, selecting an option from a dropdown menu, and verifying table elements are present on the page.

Starting URL: https://rahulshettyacademy.com/AutomationPractice/

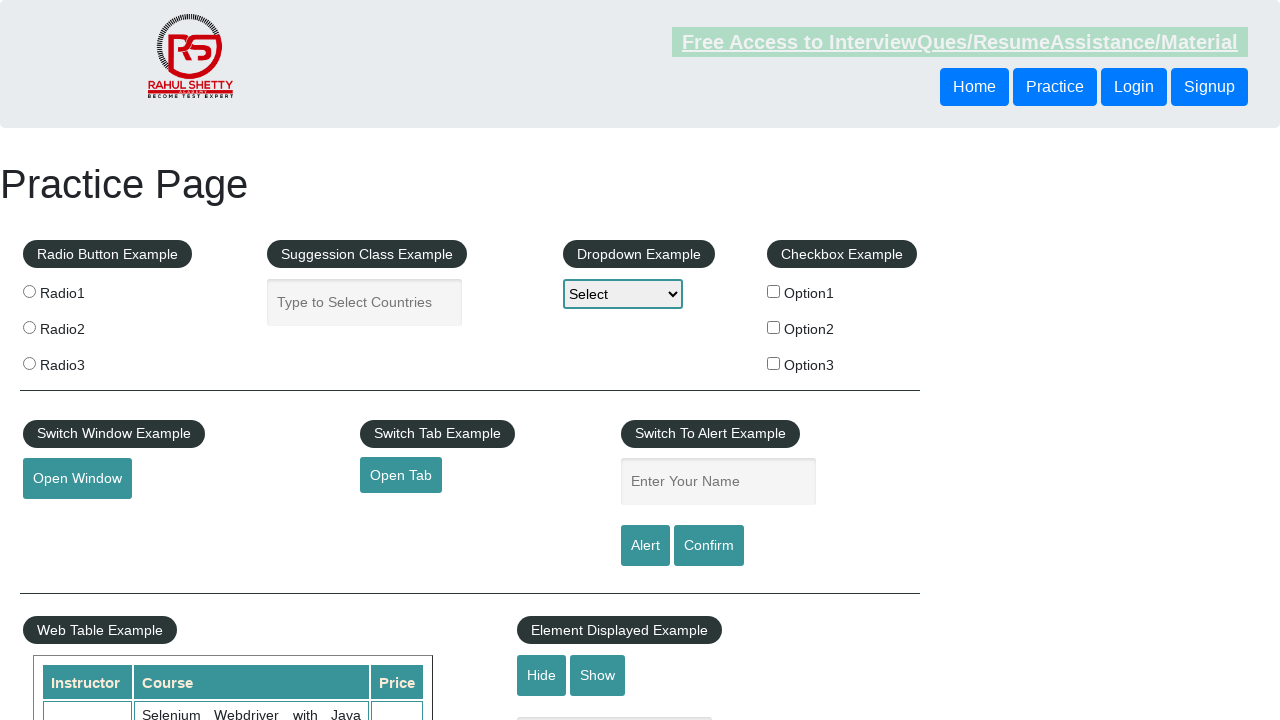

Clicked the first checkbox option at (774, 291) on input#checkBoxOption1
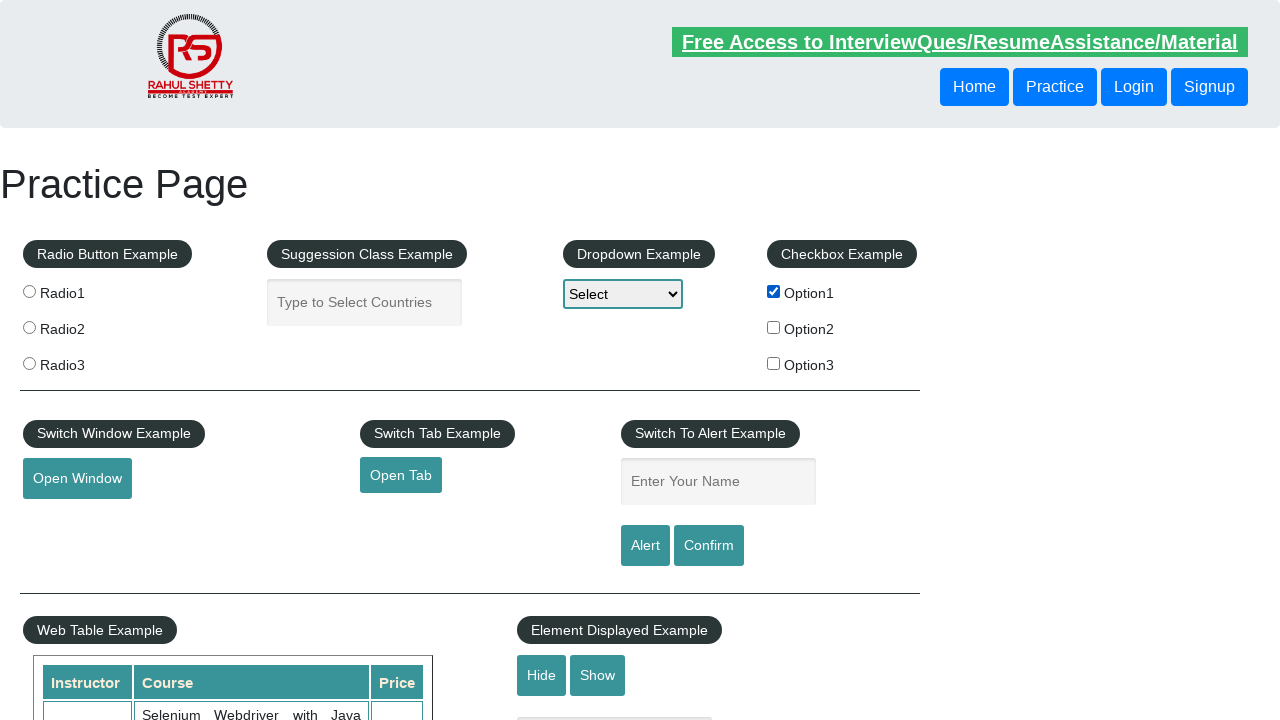

Selected 'option1' from the dropdown menu on #dropdown-class-example
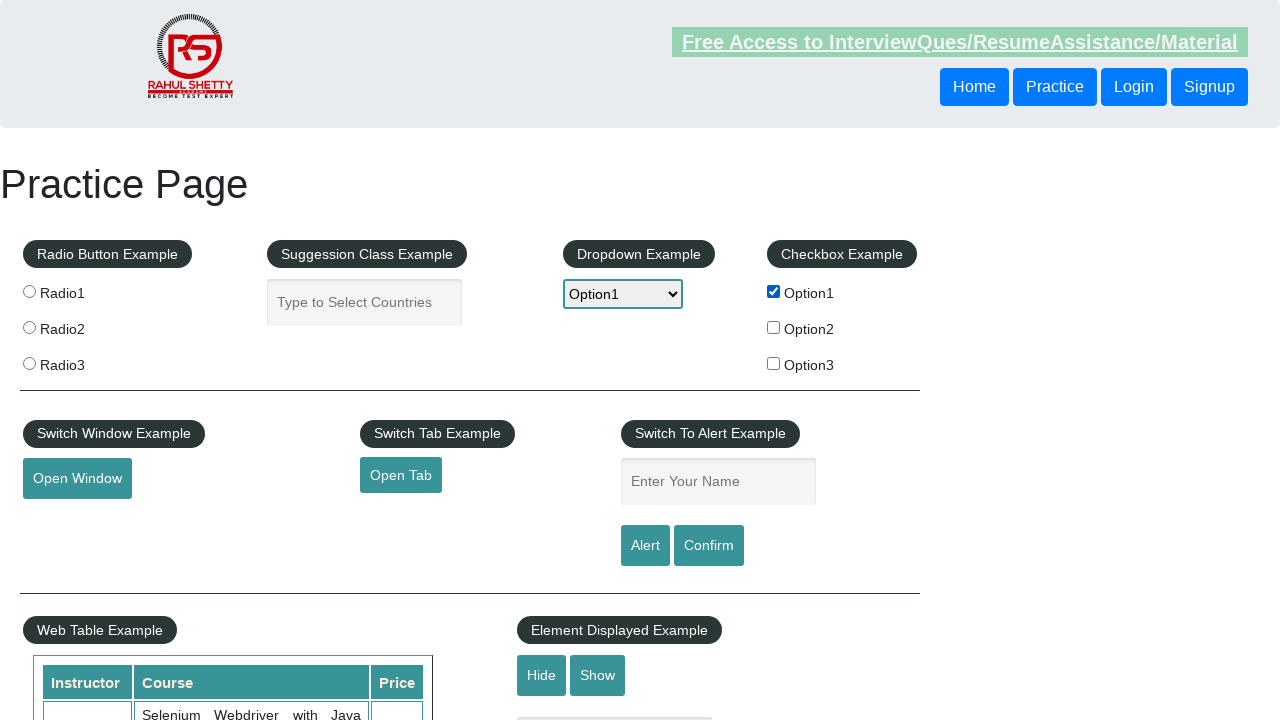

Waited for product table to load
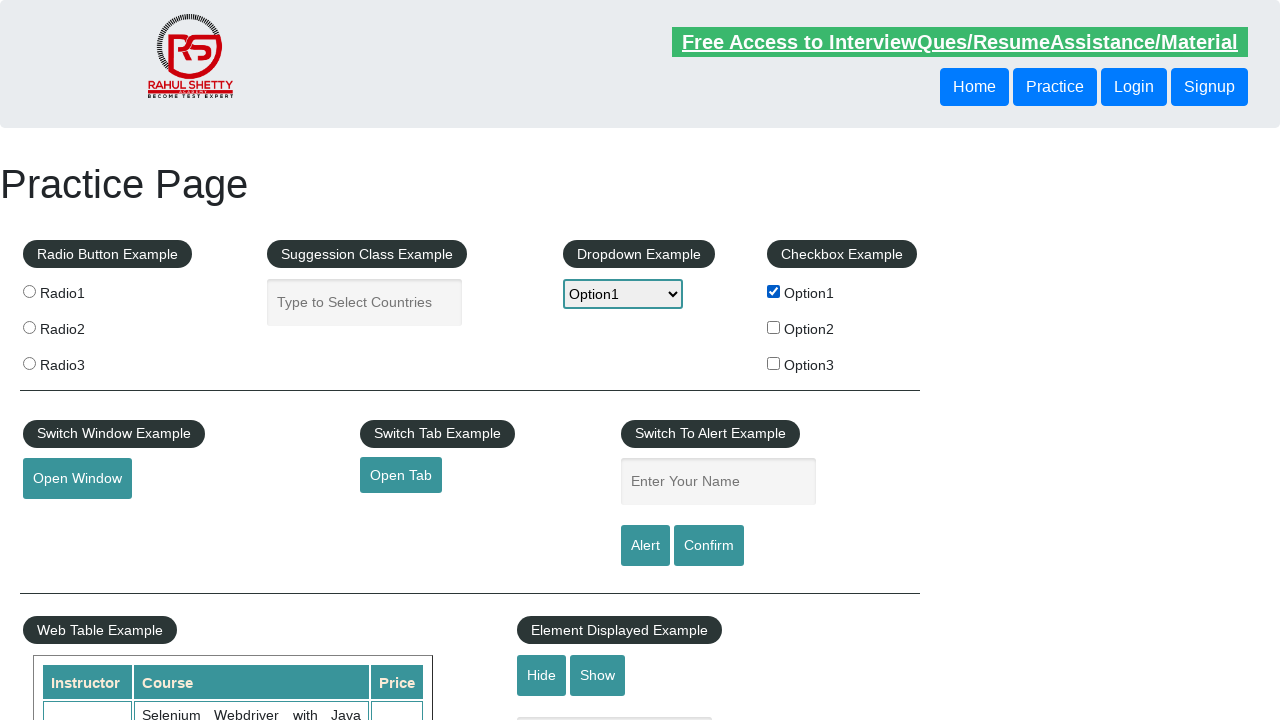

Located table rows in product table
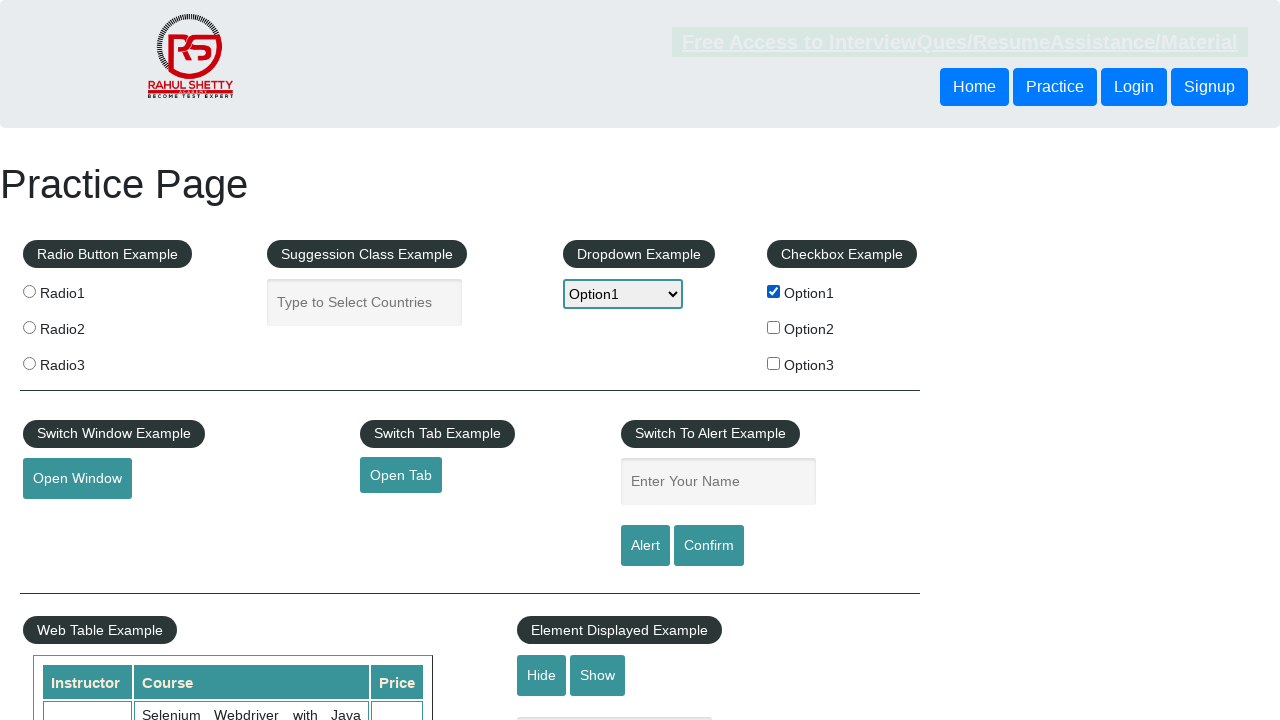

Verified first table row is present and visible
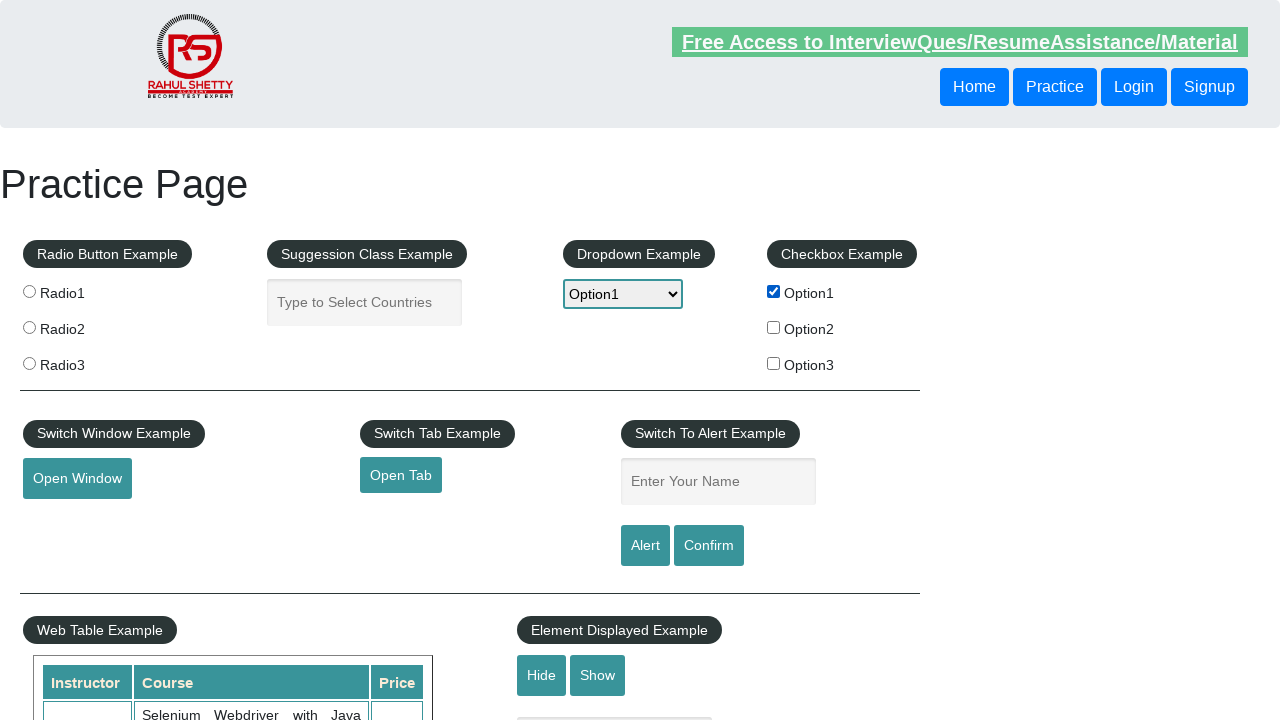

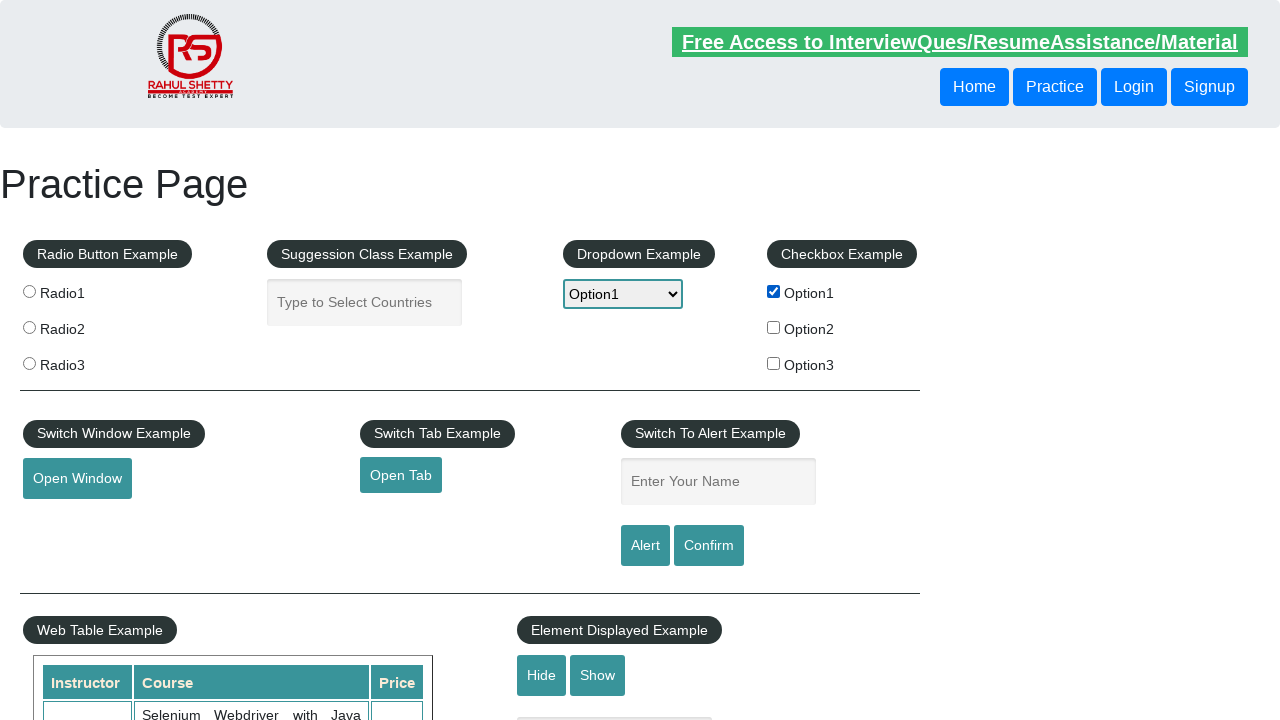